Navigates to SPDR ETF website and then to the fund finder page, verifying that anchor links are present on both pages

Starting URL: https://www.spdrs.com/

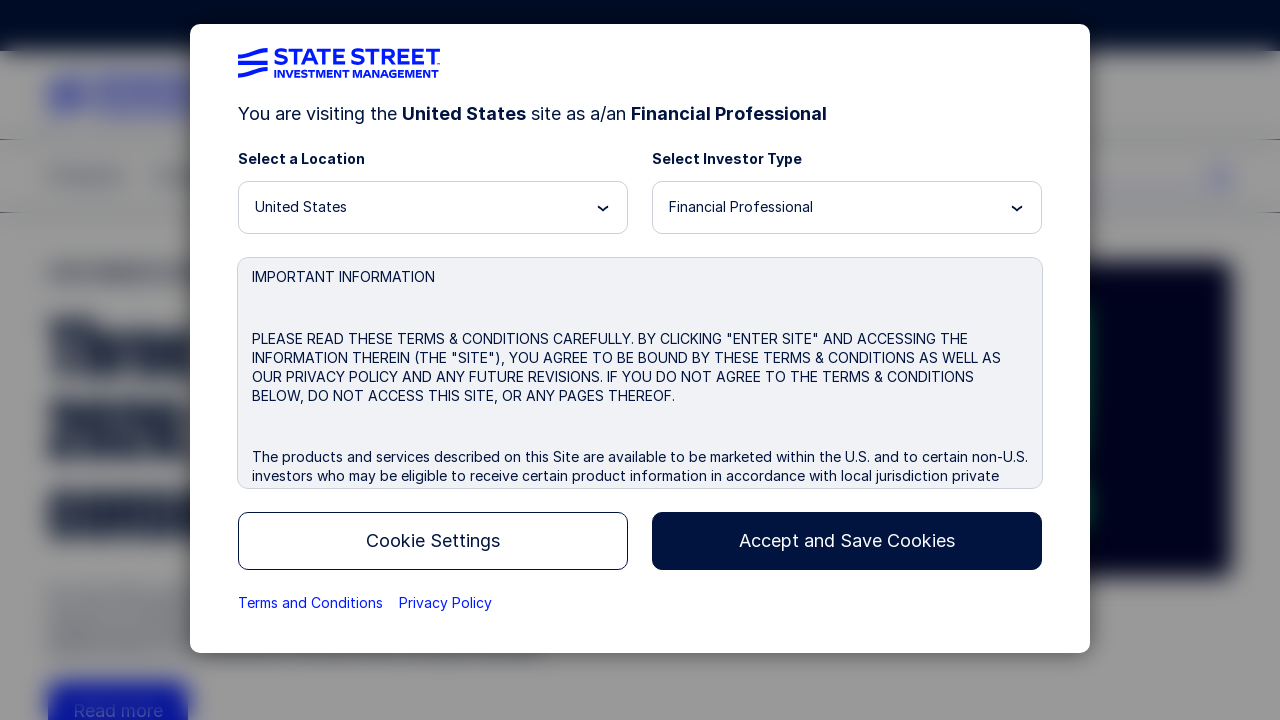

Waited for anchor elements to load on SPDR ETF homepage
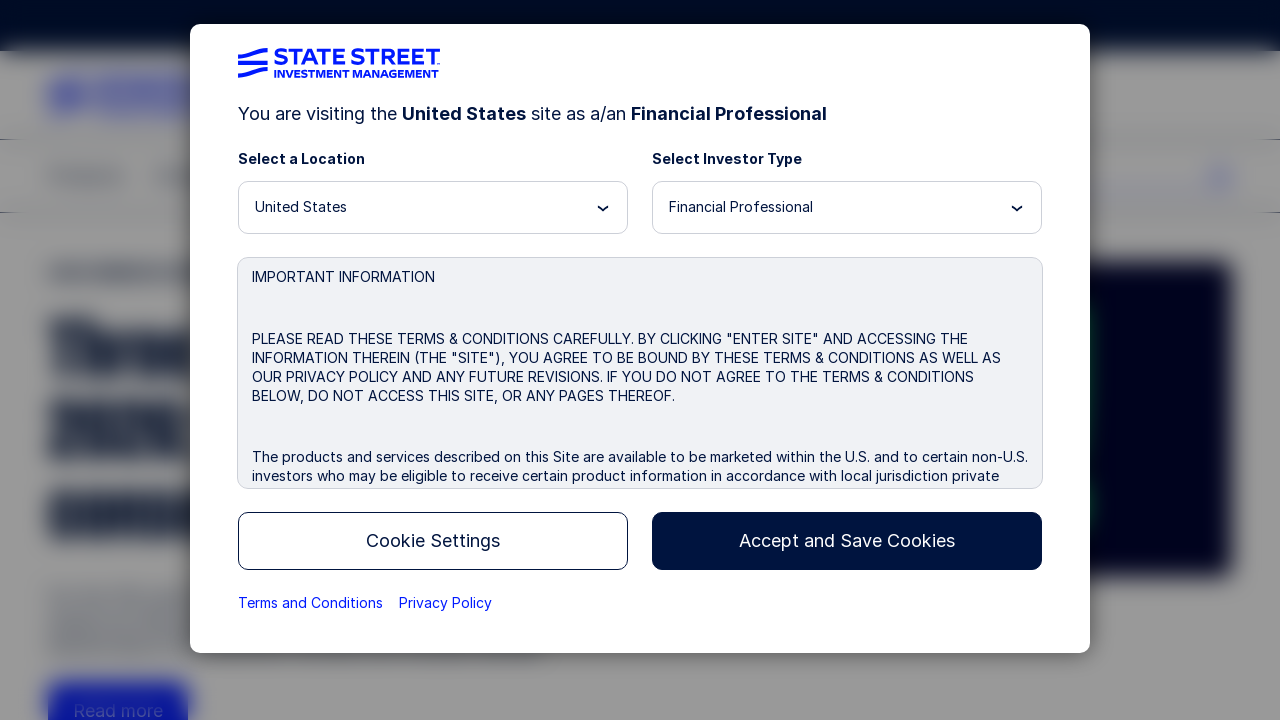

Navigated to fund finder page
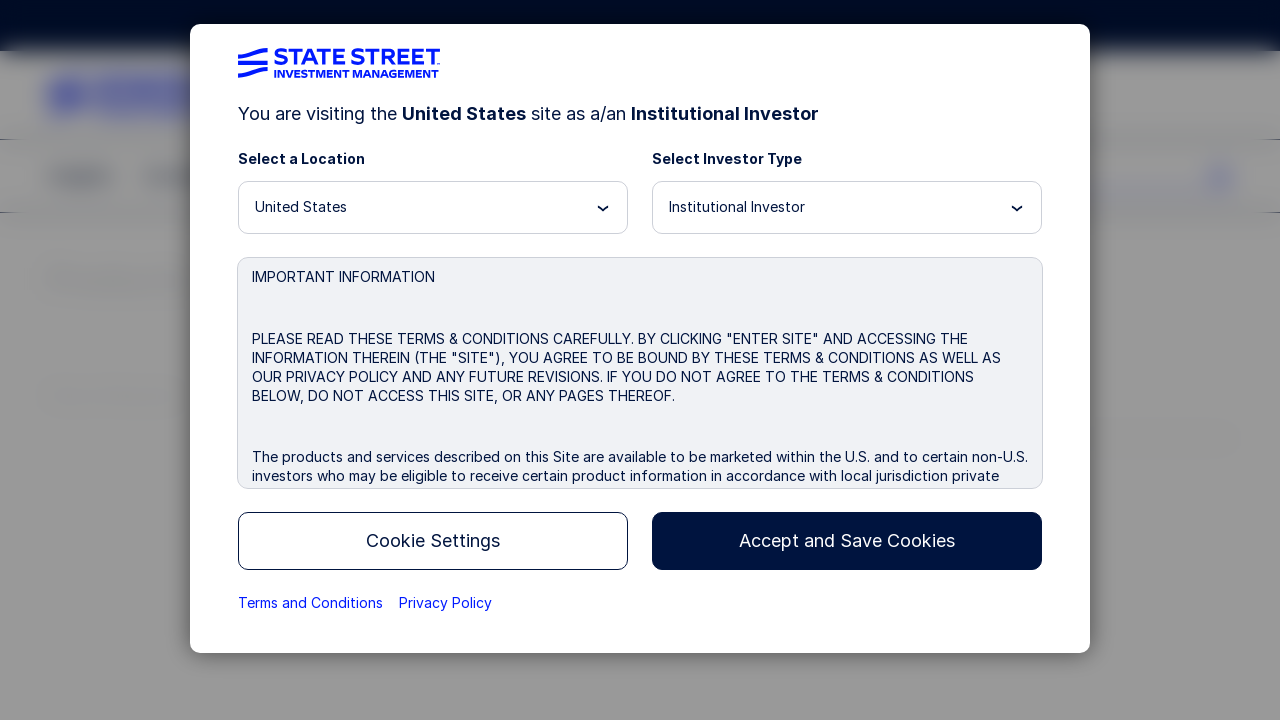

Waited for anchor elements to load on fund finder page
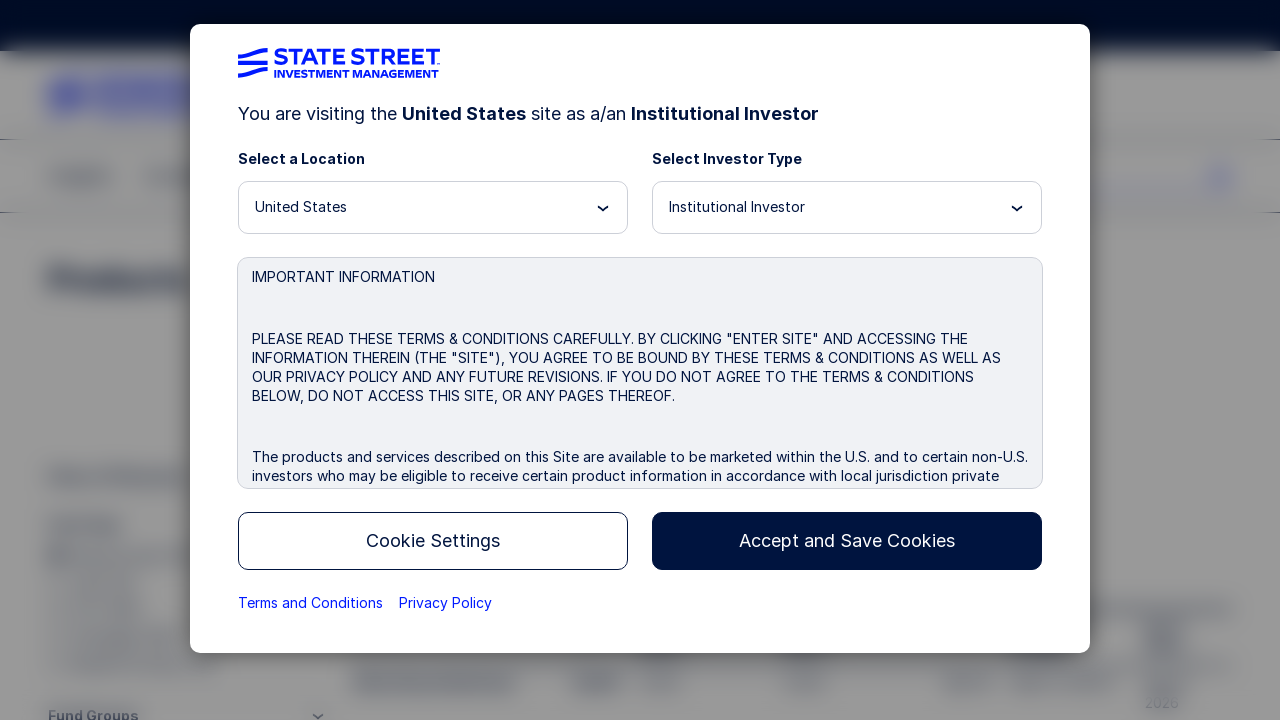

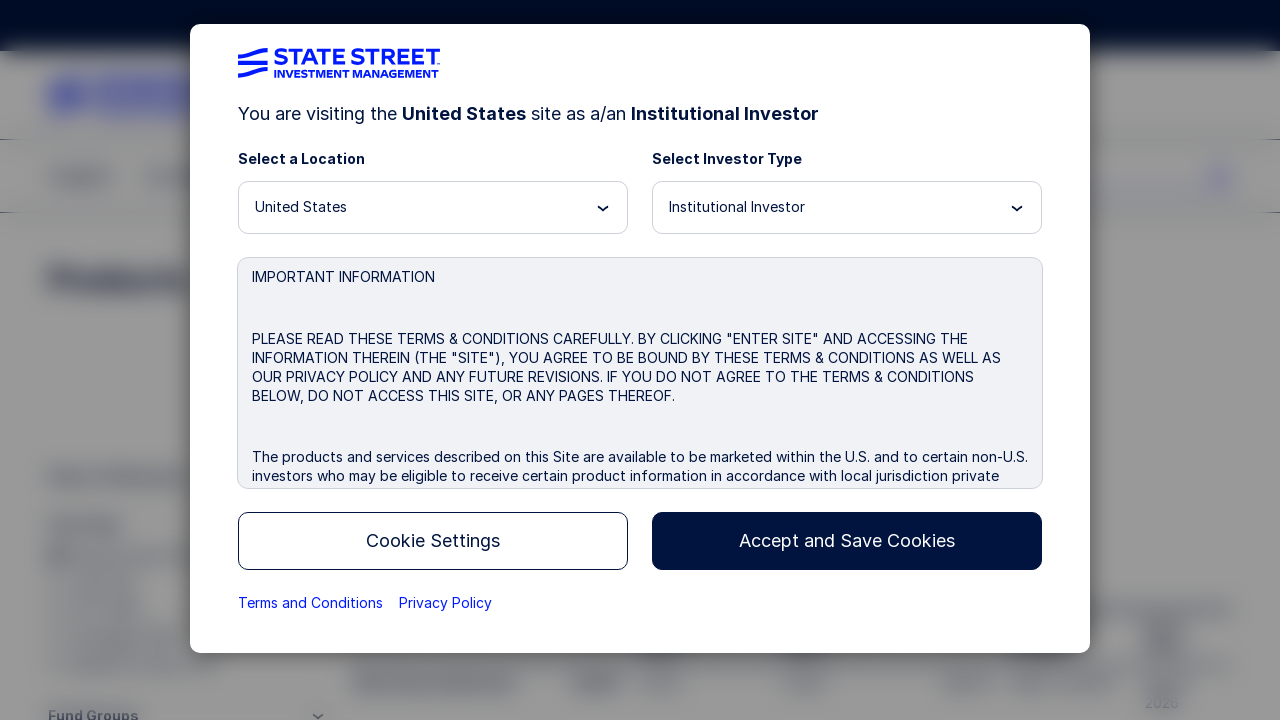